Tests double-clicking on a DOM element to reveal a hidden input

Starting URL: https://example.cypress.io/commands/actions

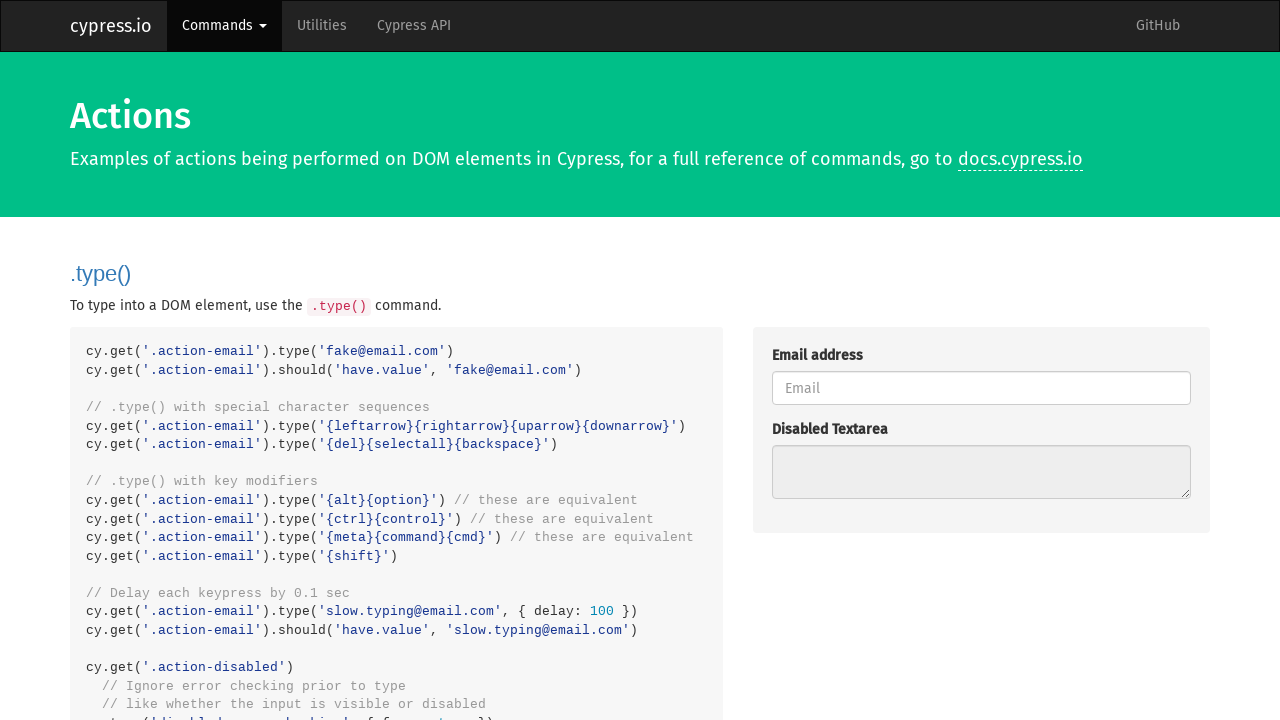

Navigated to example.cypress.io actions page
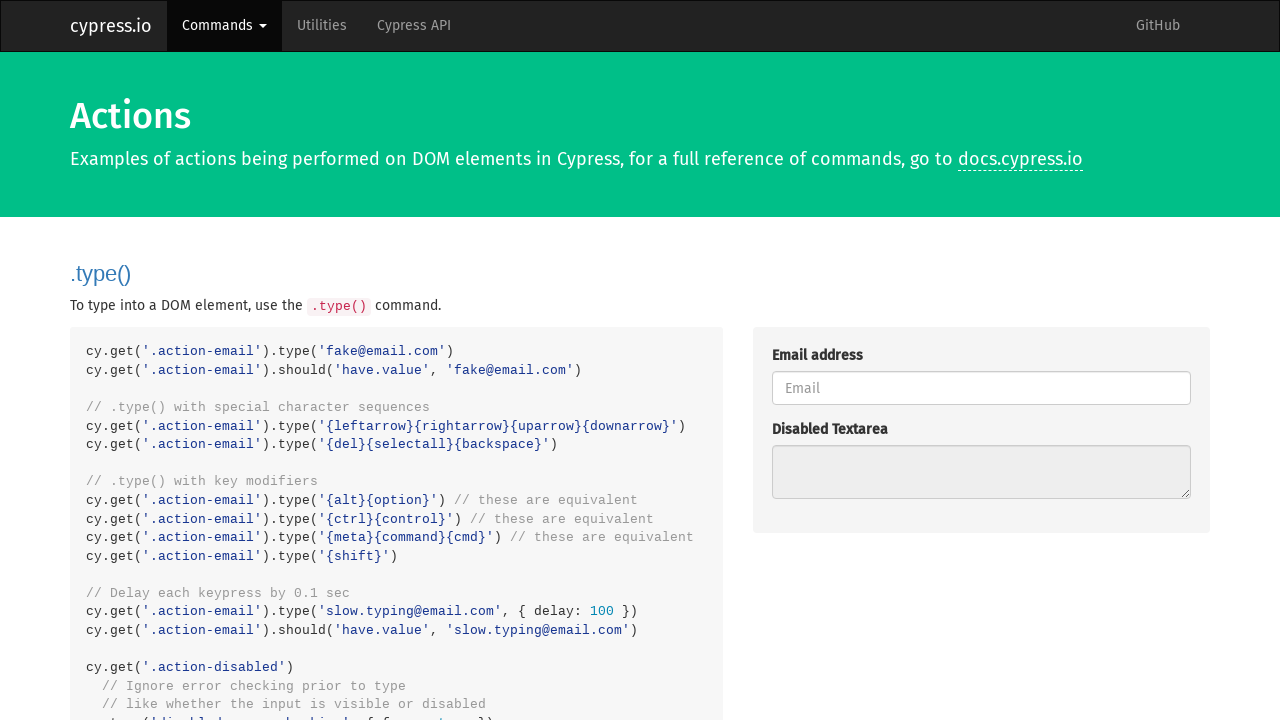

Double-clicked on .action-div element to reveal hidden input at (981, 360) on .action-div
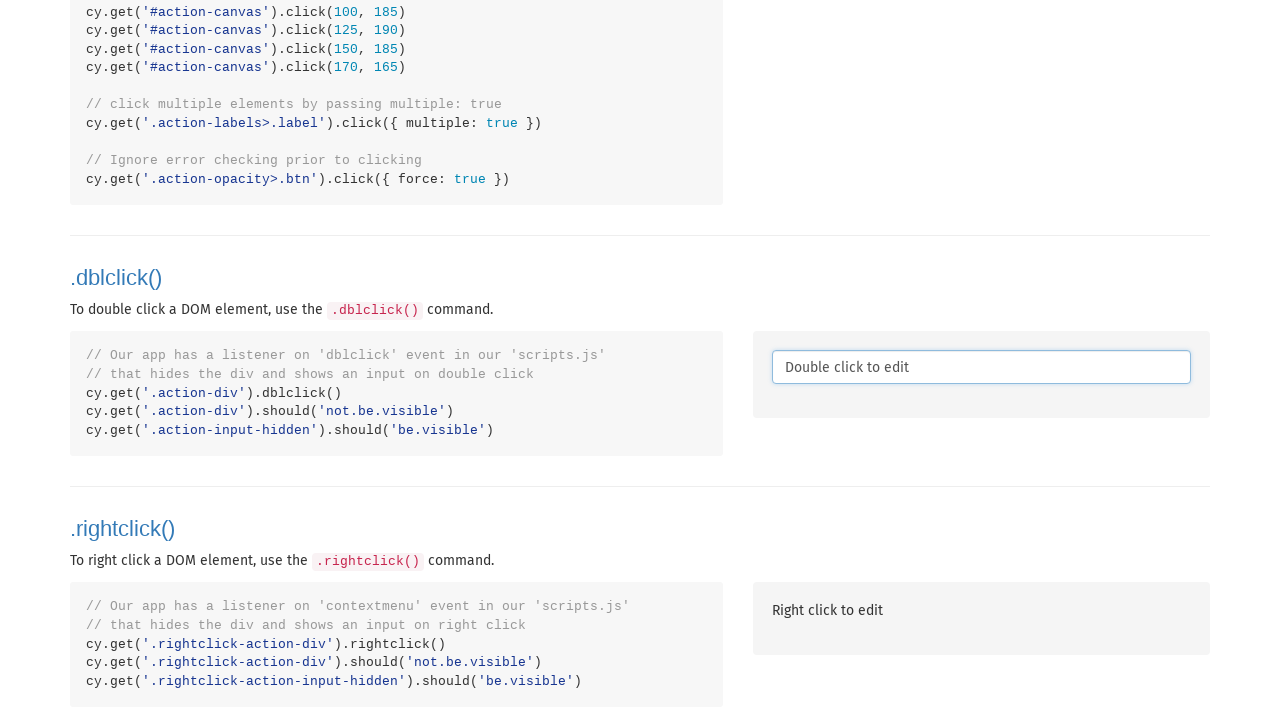

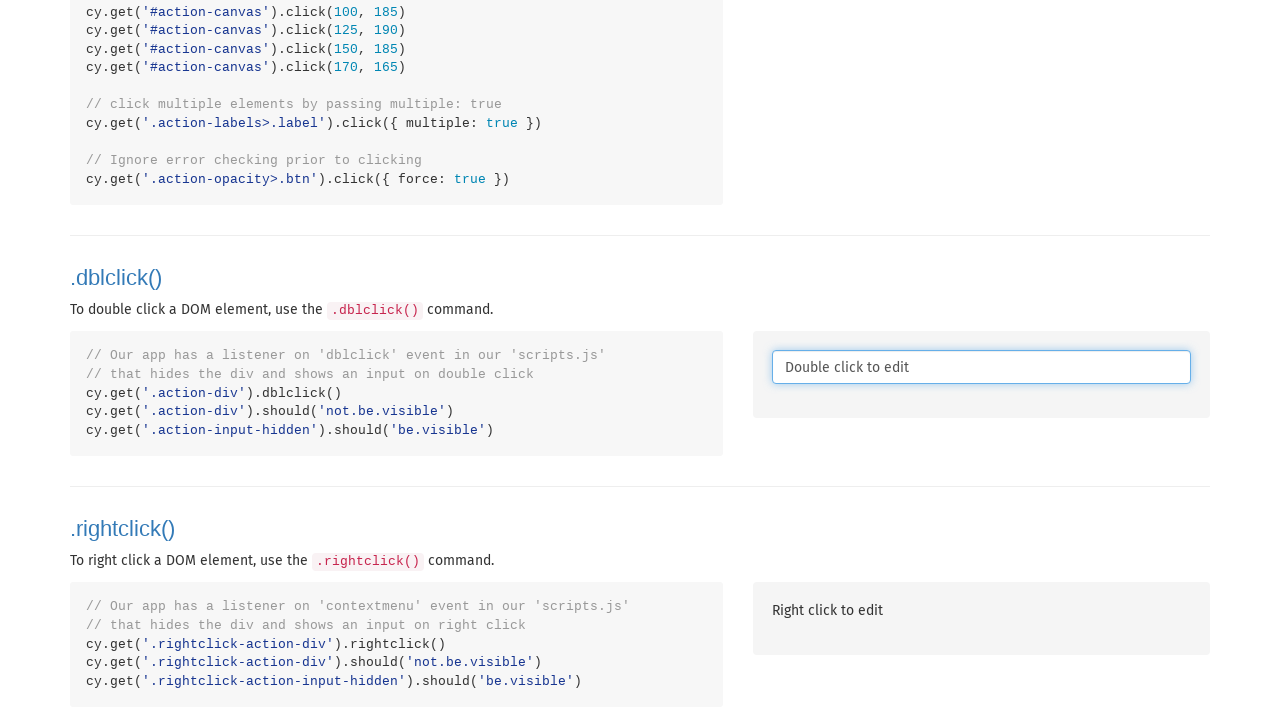